Clicks on the Carrot product by filtering images based on alt attribute

Starting URL: https://rahulshettyacademy.com/seleniumPractise/#/

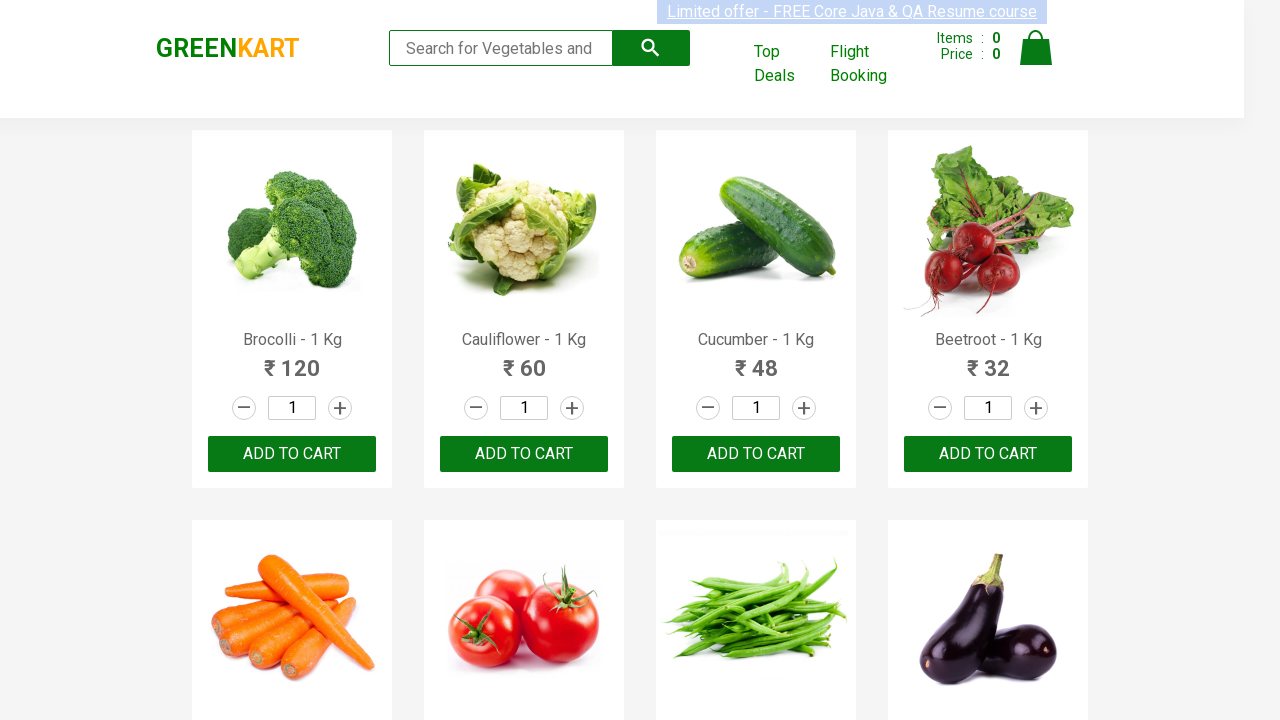

Waited for products to load on the Selenium Practice page
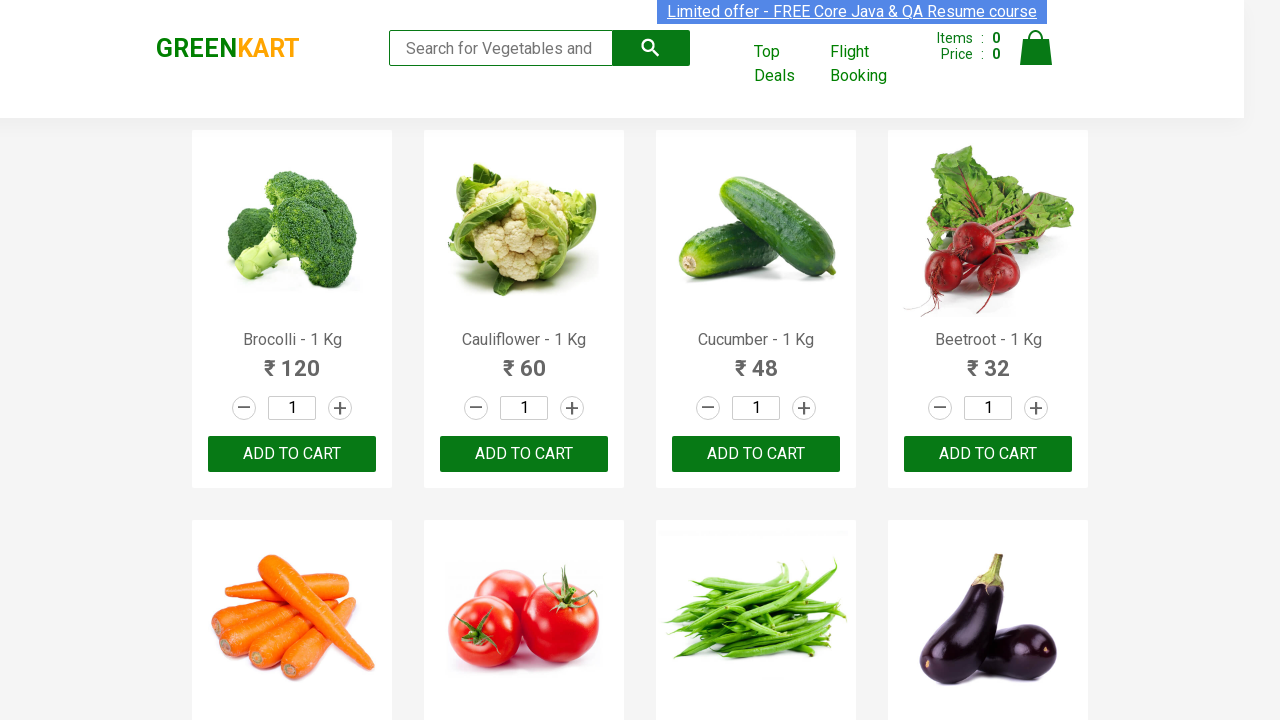

Clicked on Carrot product by filtering images based on alt attribute 'Carrot - 1 Kg' at (292, 620) on .products .product img[alt="Carrot - 1 Kg"]
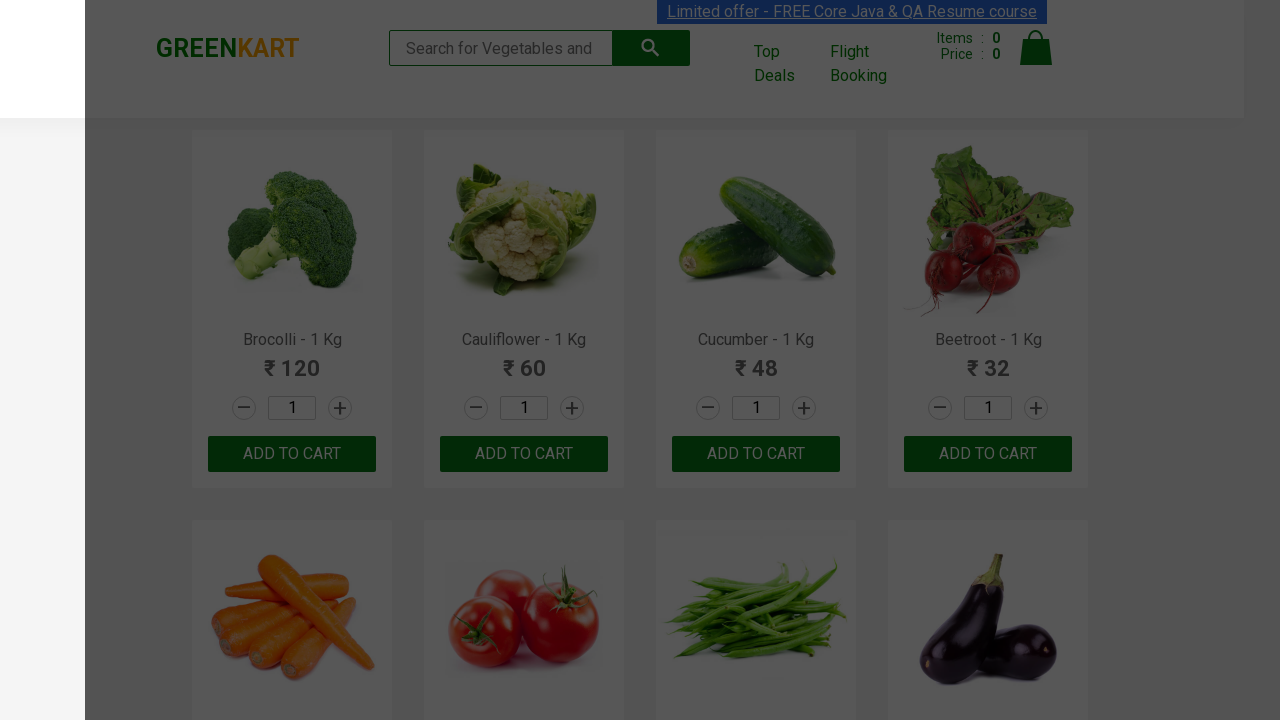

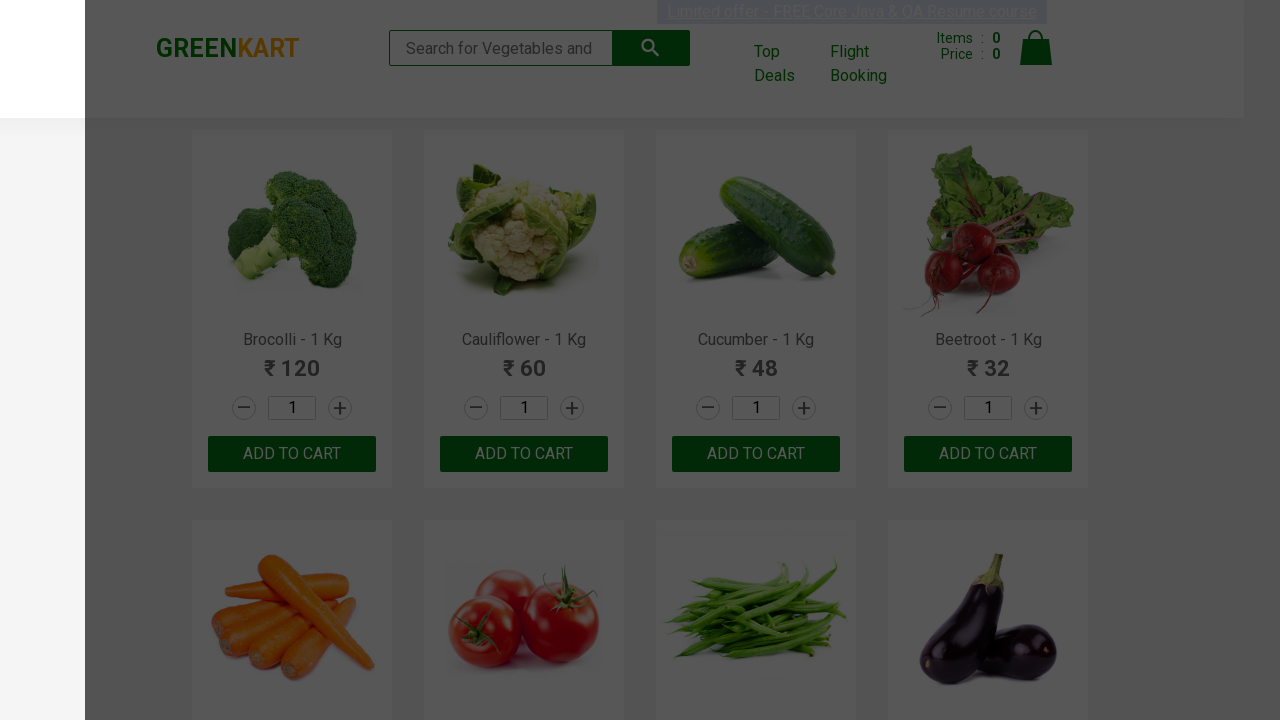